Tests file upload functionality on W3Schools HTML5 file input demo page by switching to the iframe containing the file input element and interacting with it.

Starting URL: https://www.w3schools.com/tags/tryit.asp?filename=tryhtml5_input_type_file

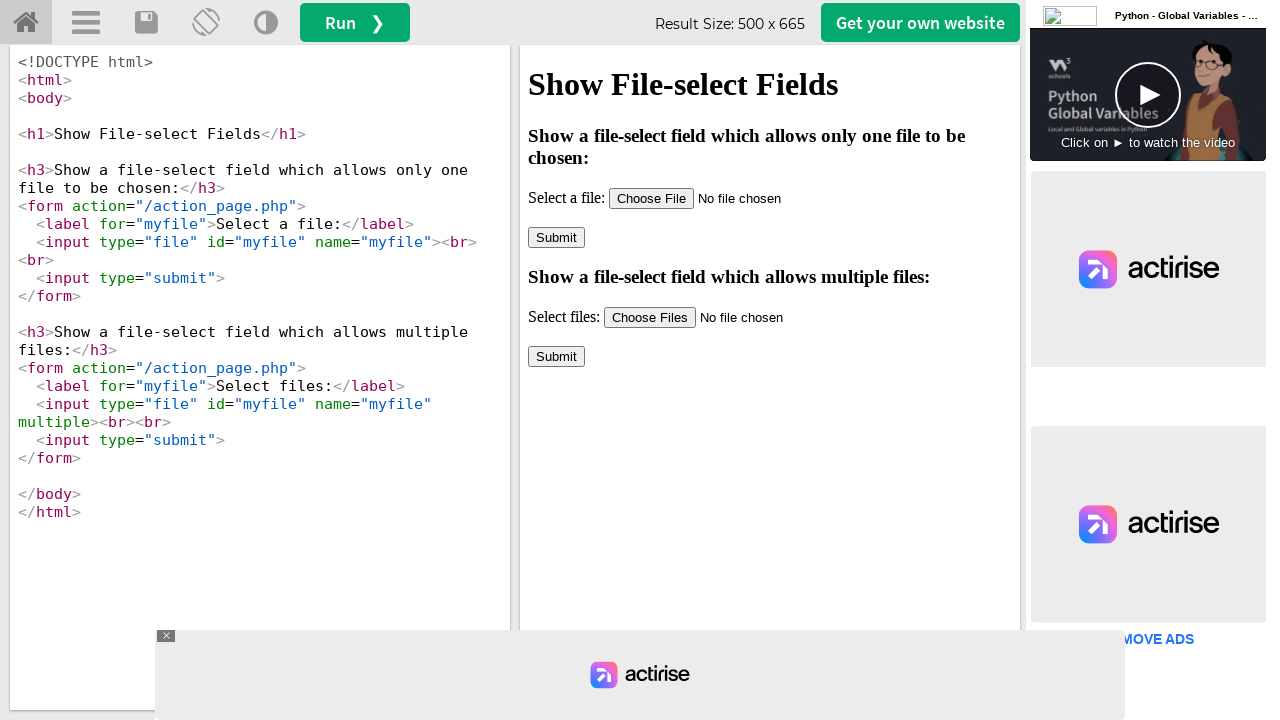

Waited 3 seconds for page to load
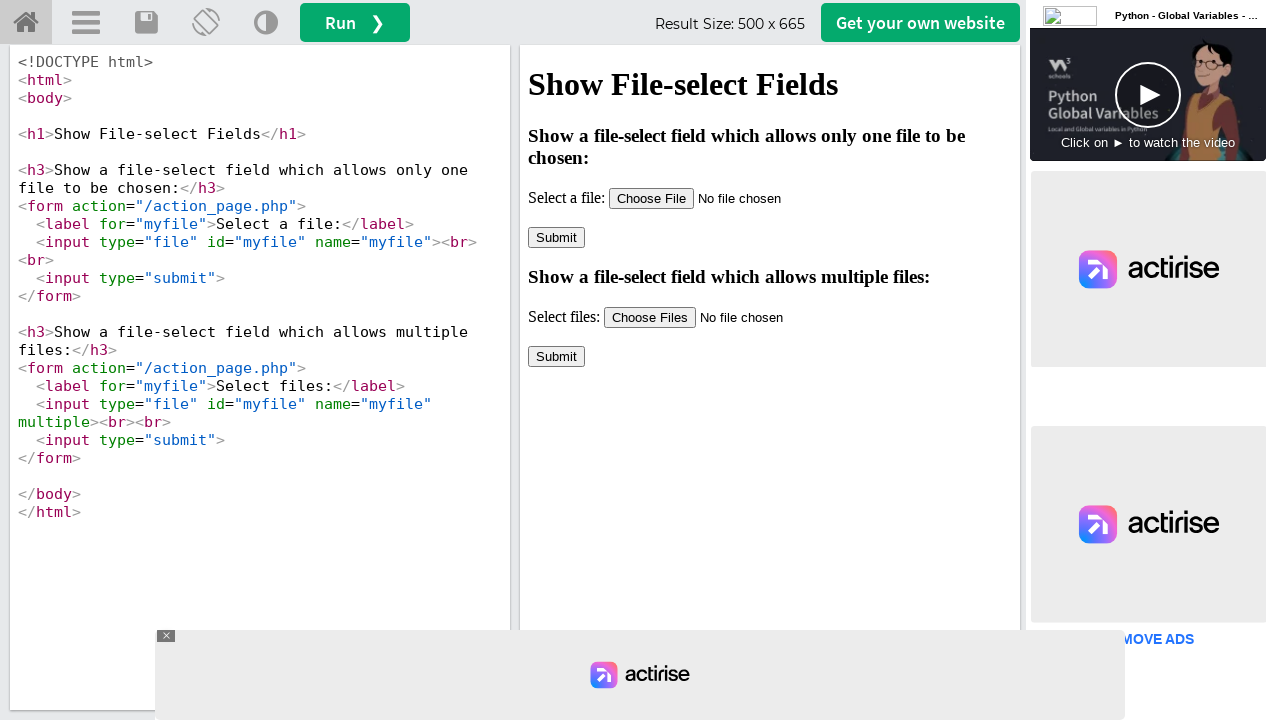

Located the iframe containing the file input demo
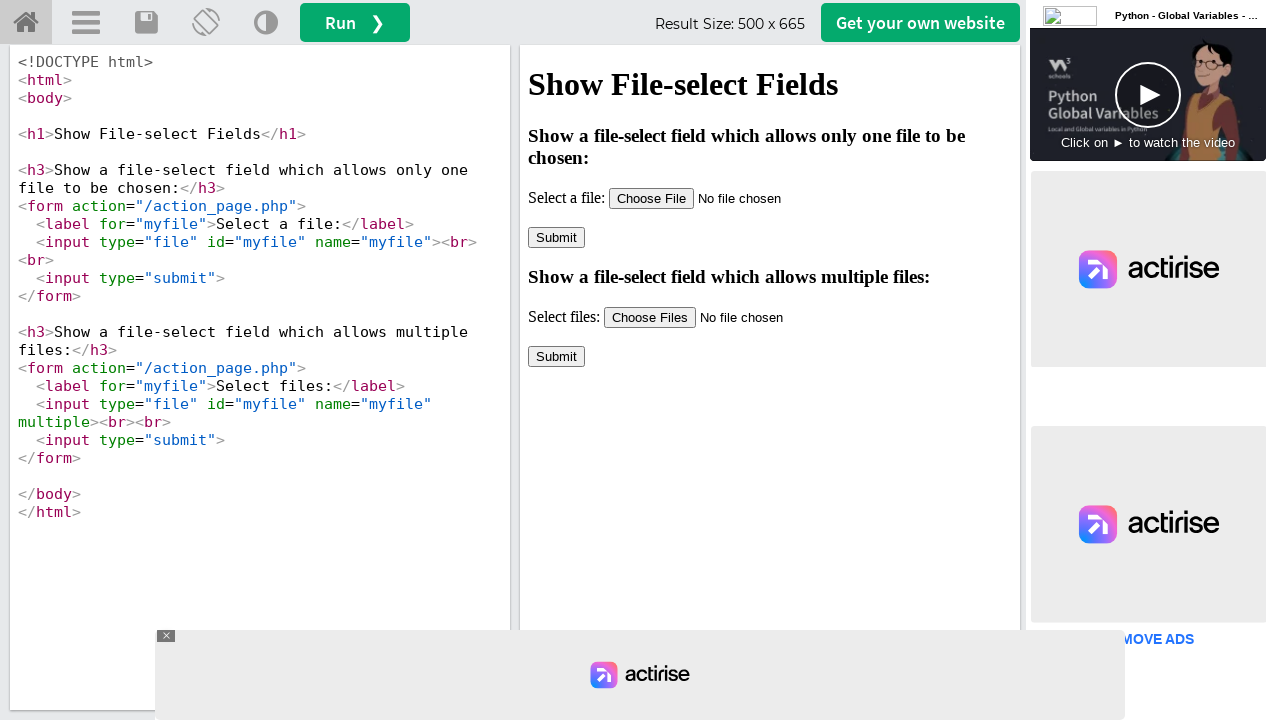

Located the file input element within the iframe
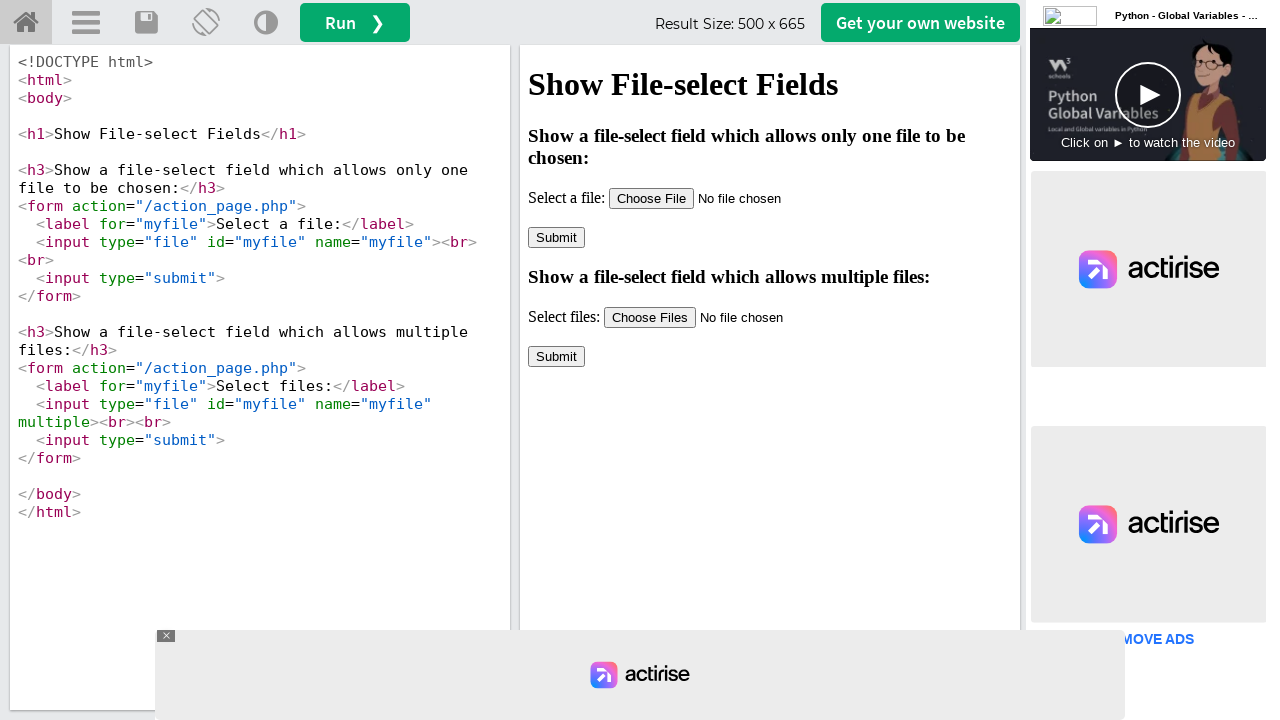

Cleared any existing files from the file input
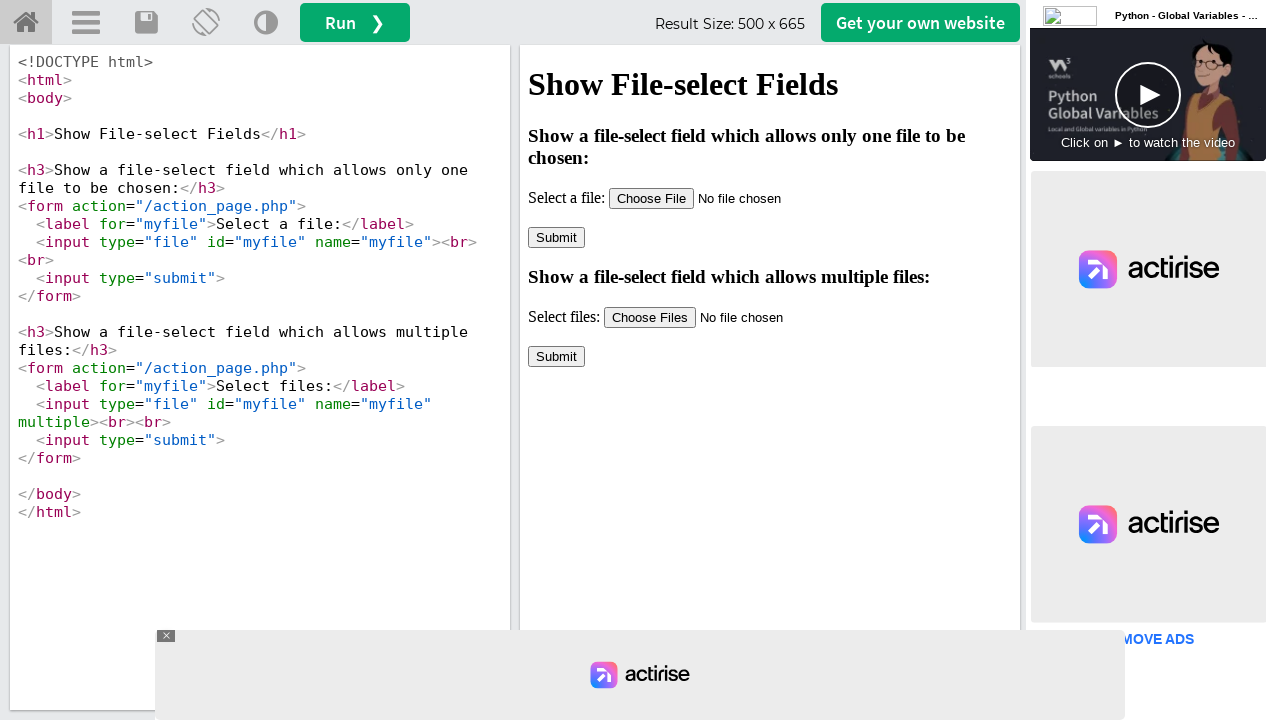

Clicked the file input element to verify interactivity at (728, 198) on #iframeResult >> internal:control=enter-frame >> input[type='file'] >> nth=0
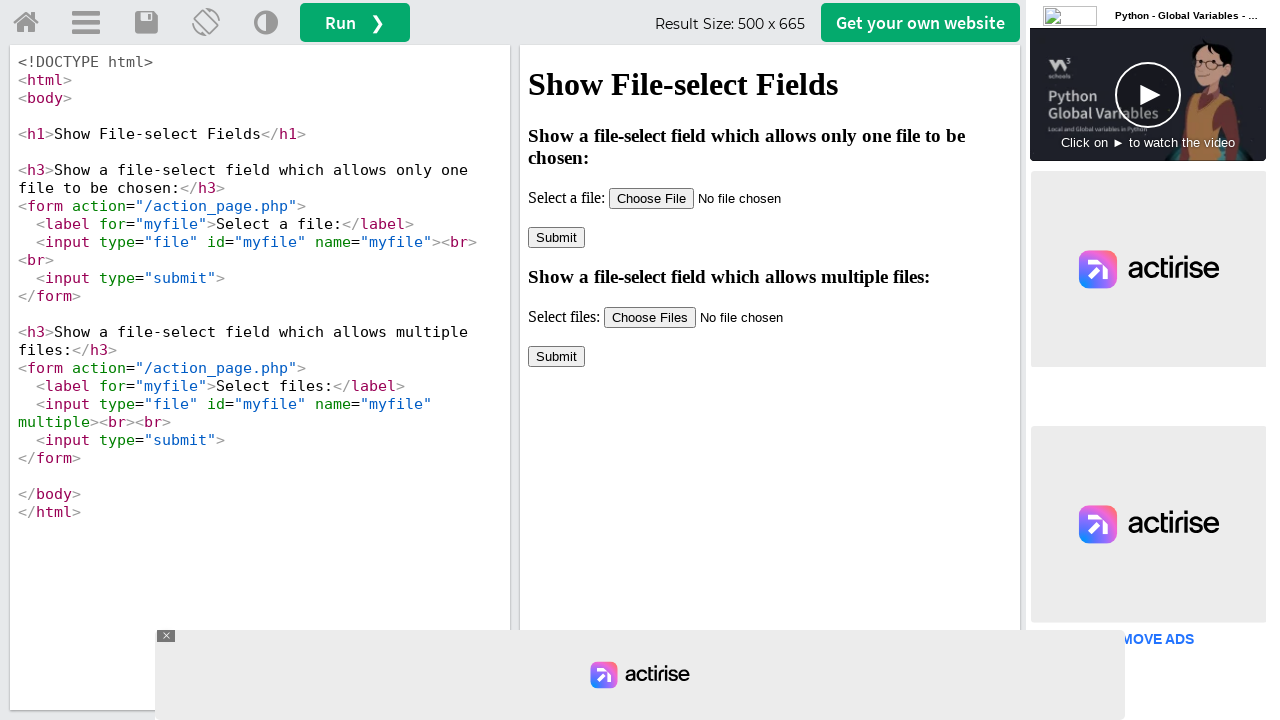

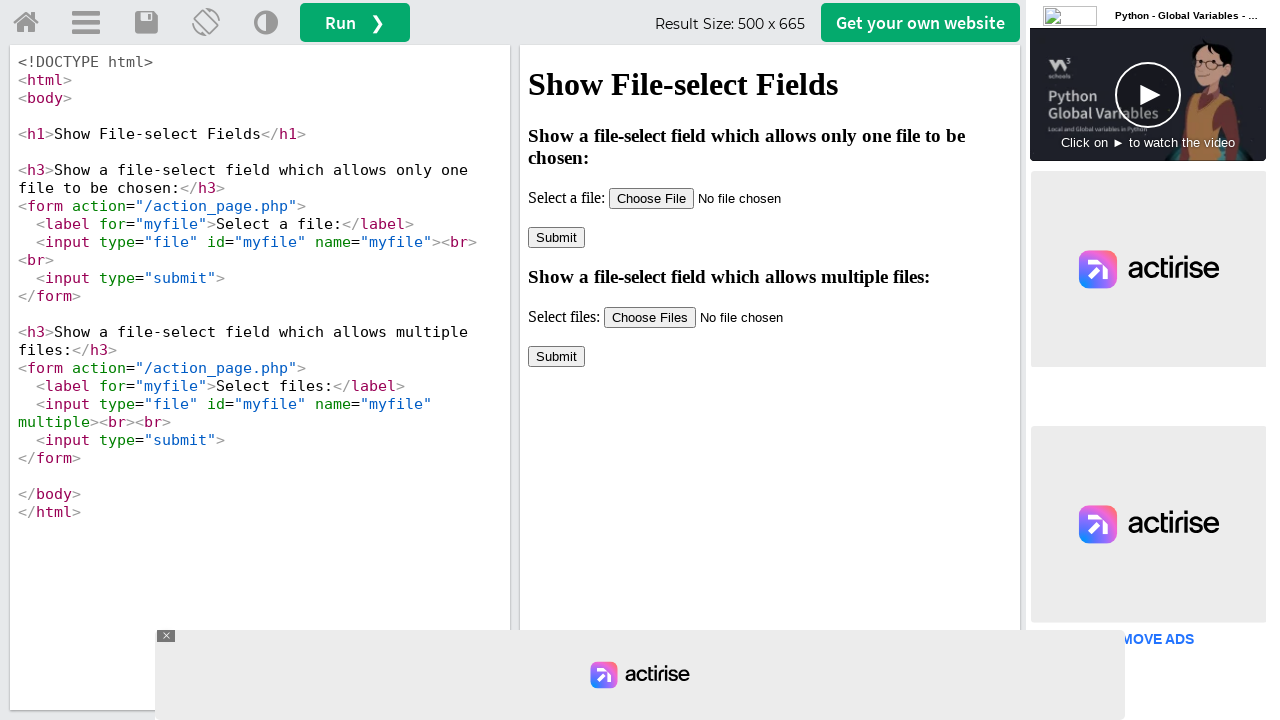